Tests dropdown select functionality by selecting options using different methods: by index, by visible text, by value, and by iterating through options to find a specific one.

Starting URL: https://syntaxprojects.com/basic-select-dropdown-demo.php

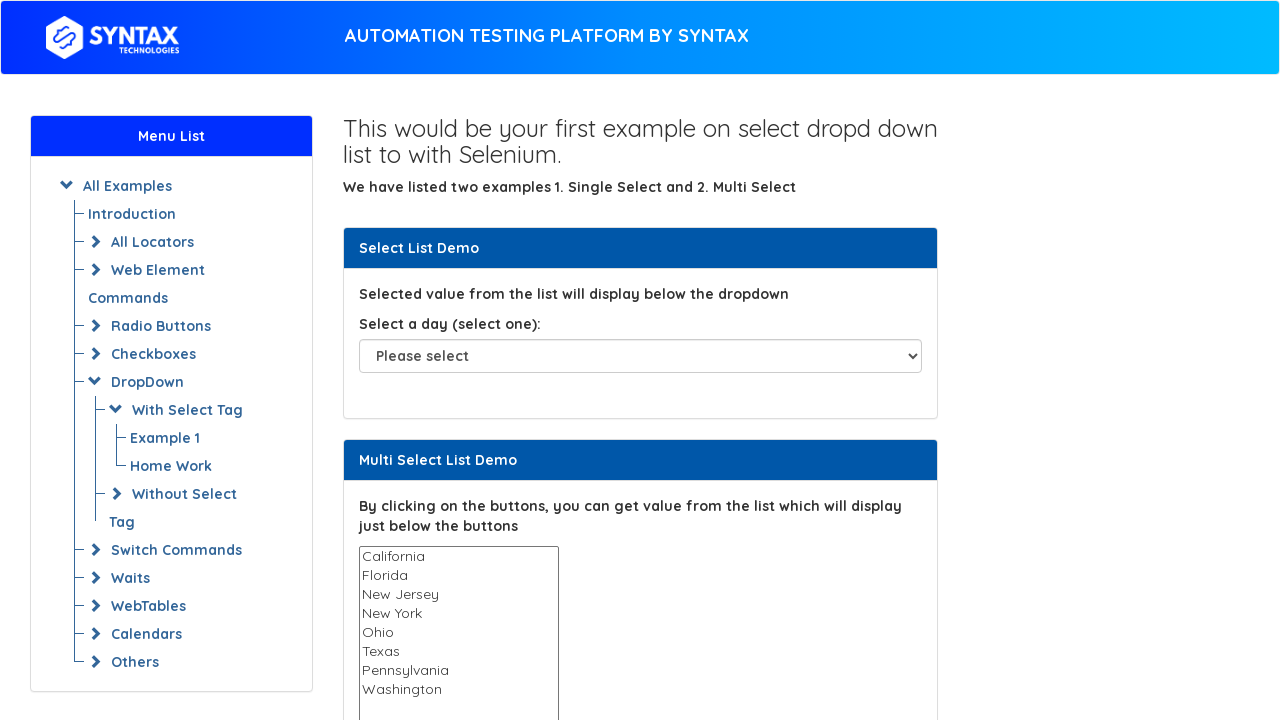

Located dropdown element with id 'select-demo'
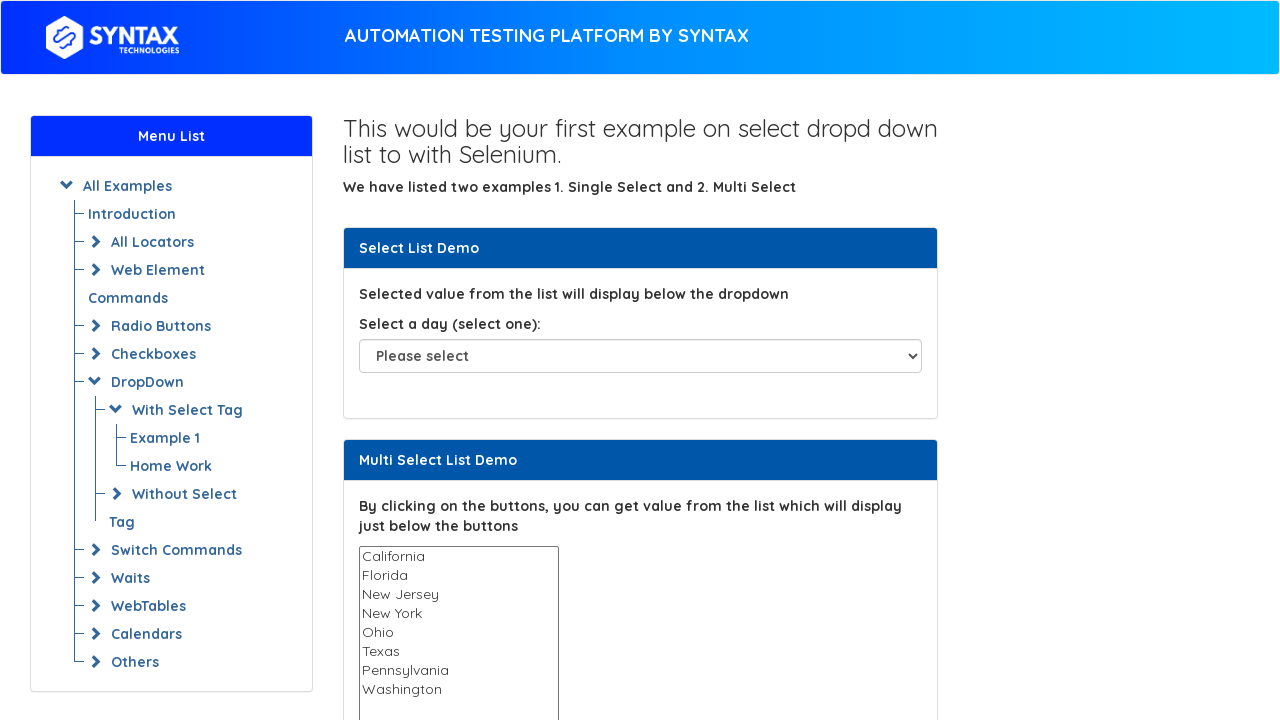

Selected dropdown option by index 5 (6th option) on select#select-demo
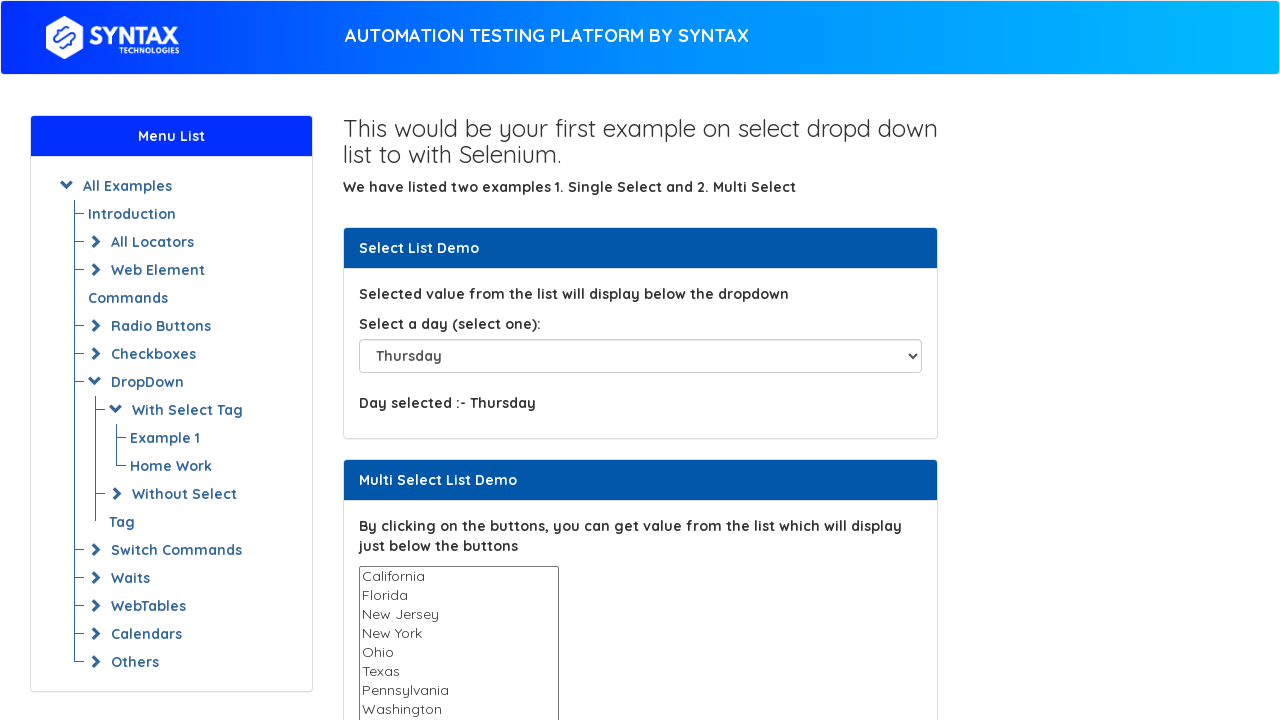

Waited 1000ms to observe index-based selection
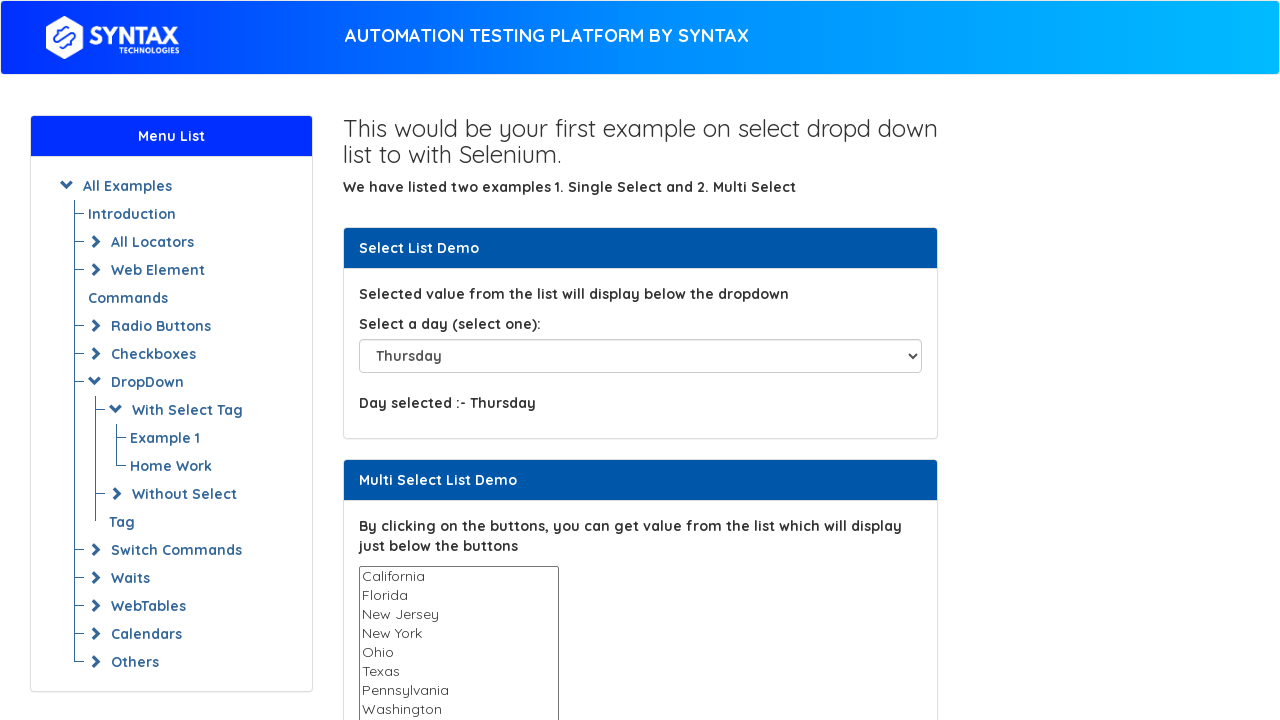

Selected dropdown option 'Saturday' by visible text on select#select-demo
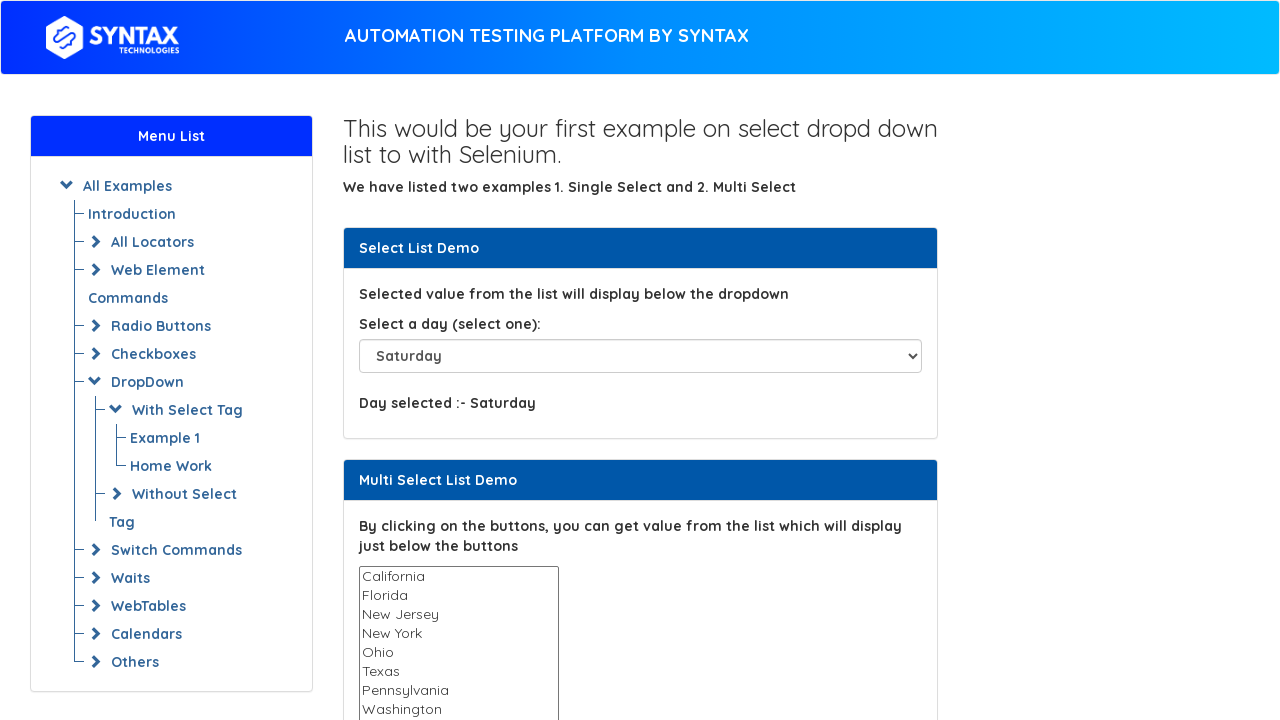

Waited 1000ms to observe text-based selection
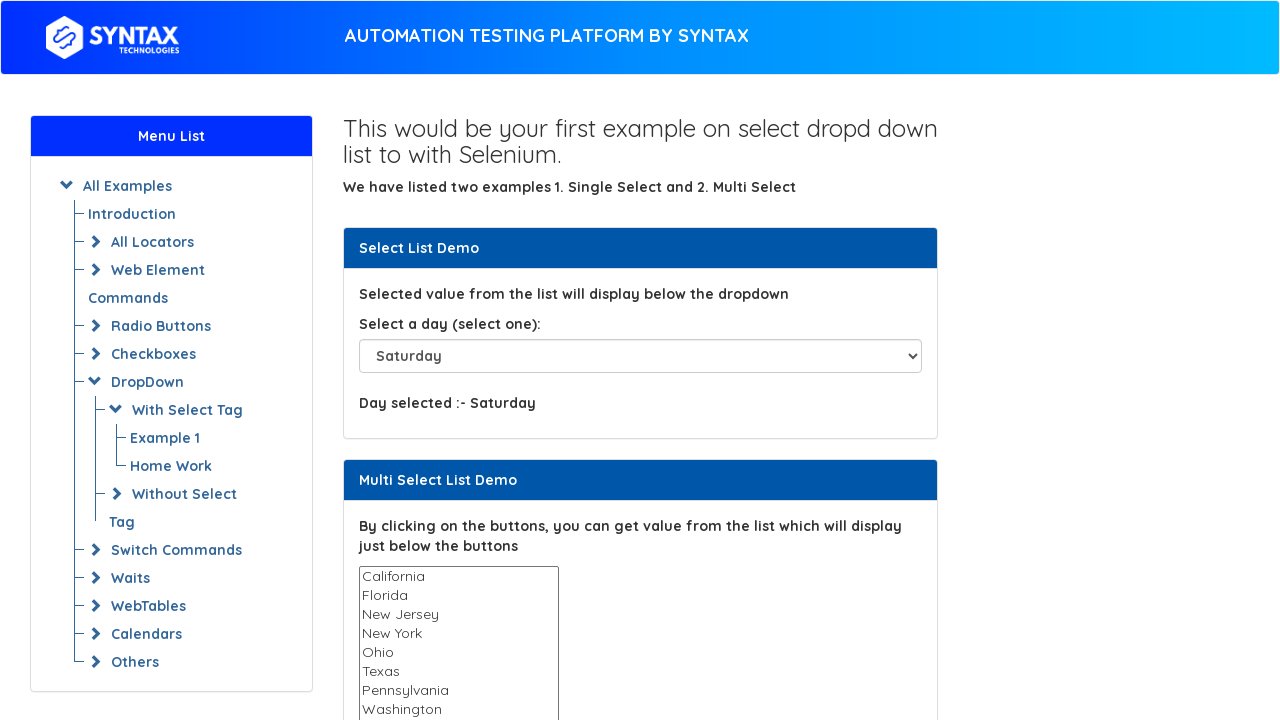

Selected dropdown option 'Sunday' by value attribute on select#select-demo
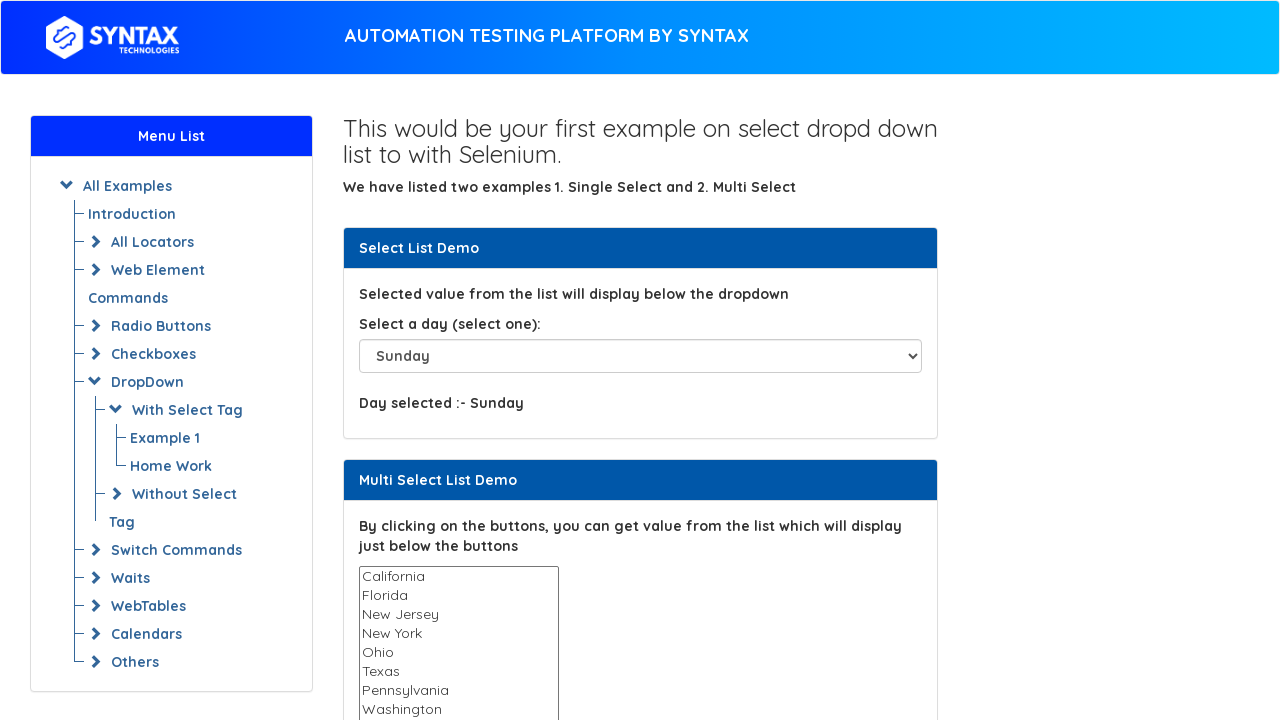

Waited 1000ms to observe value-based selection
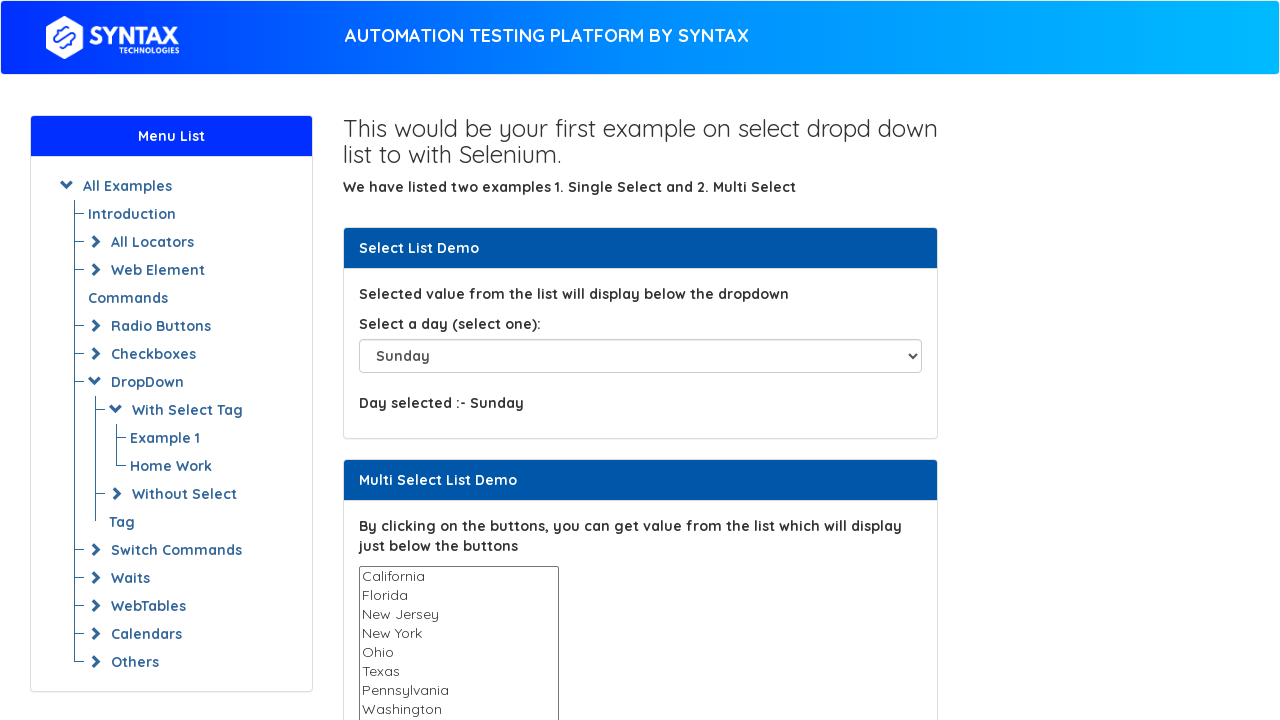

Selected dropdown option 'Friday' by visible text on select#select-demo
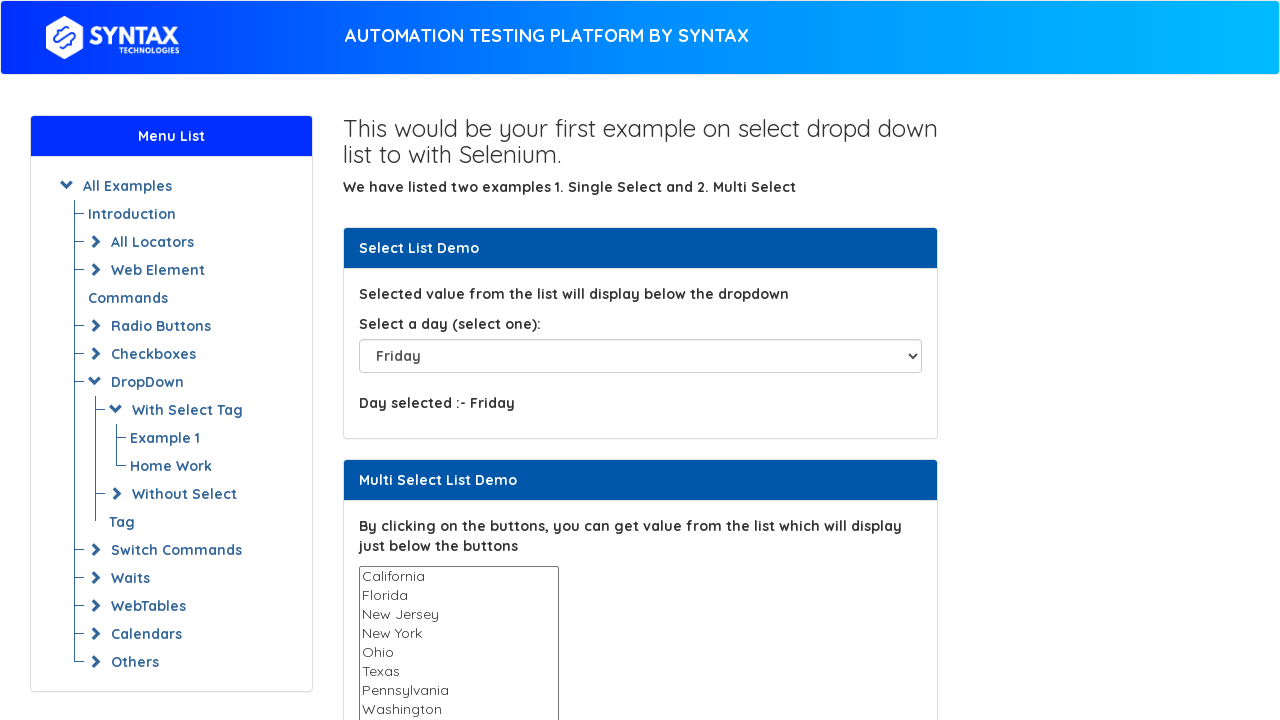

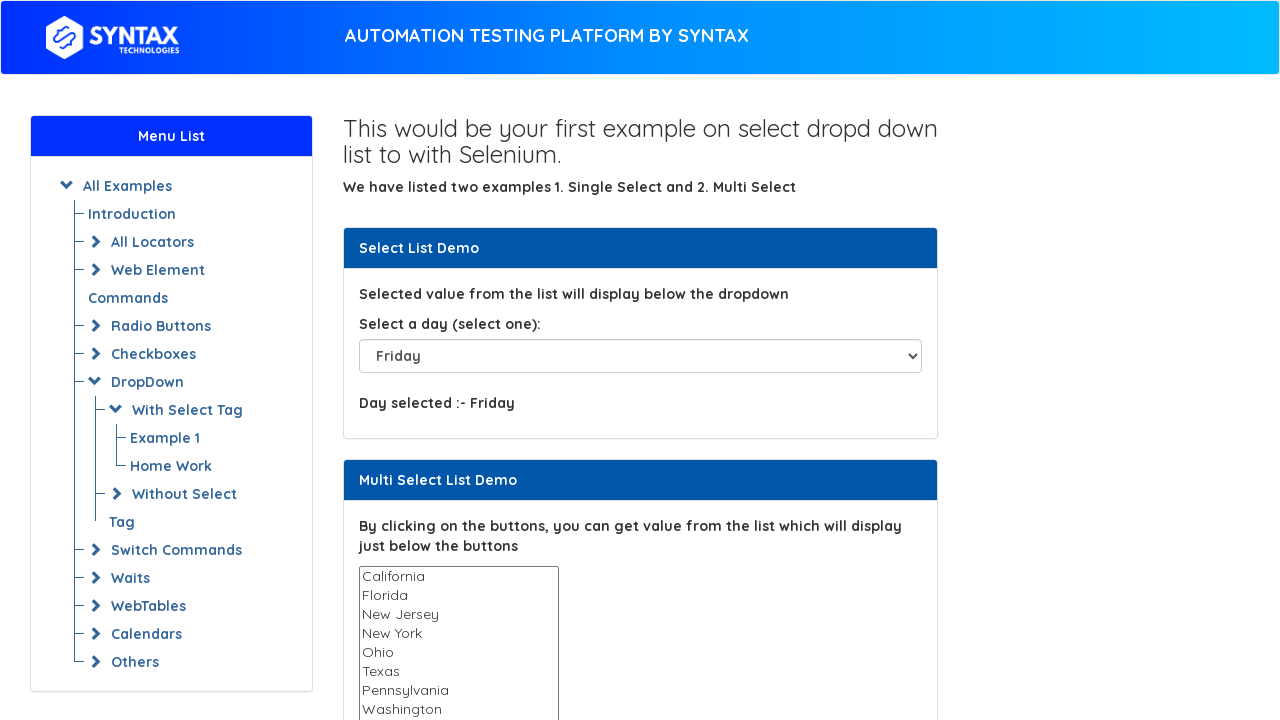